Navigates to the Nokodr staging application and waits for the page to load

Starting URL: https://app-staging.nokodr.com/

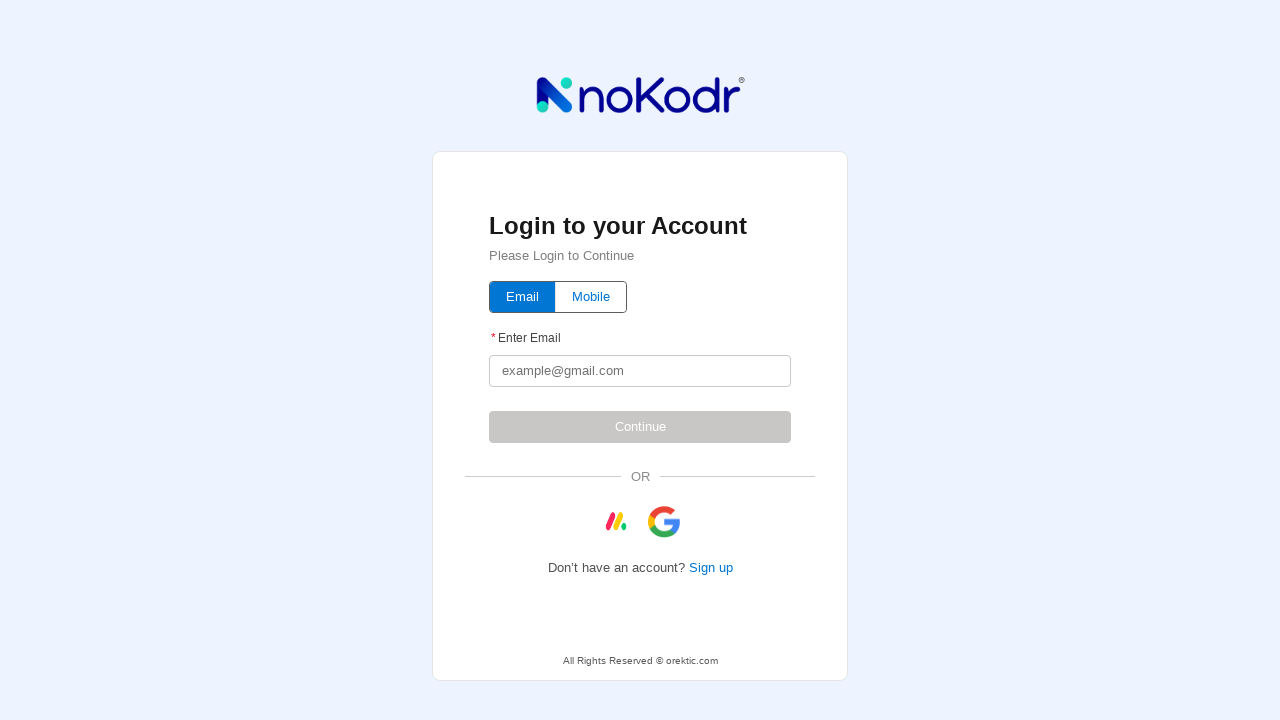

Navigated to Nokodr staging application at https://app-staging.nokodr.com/
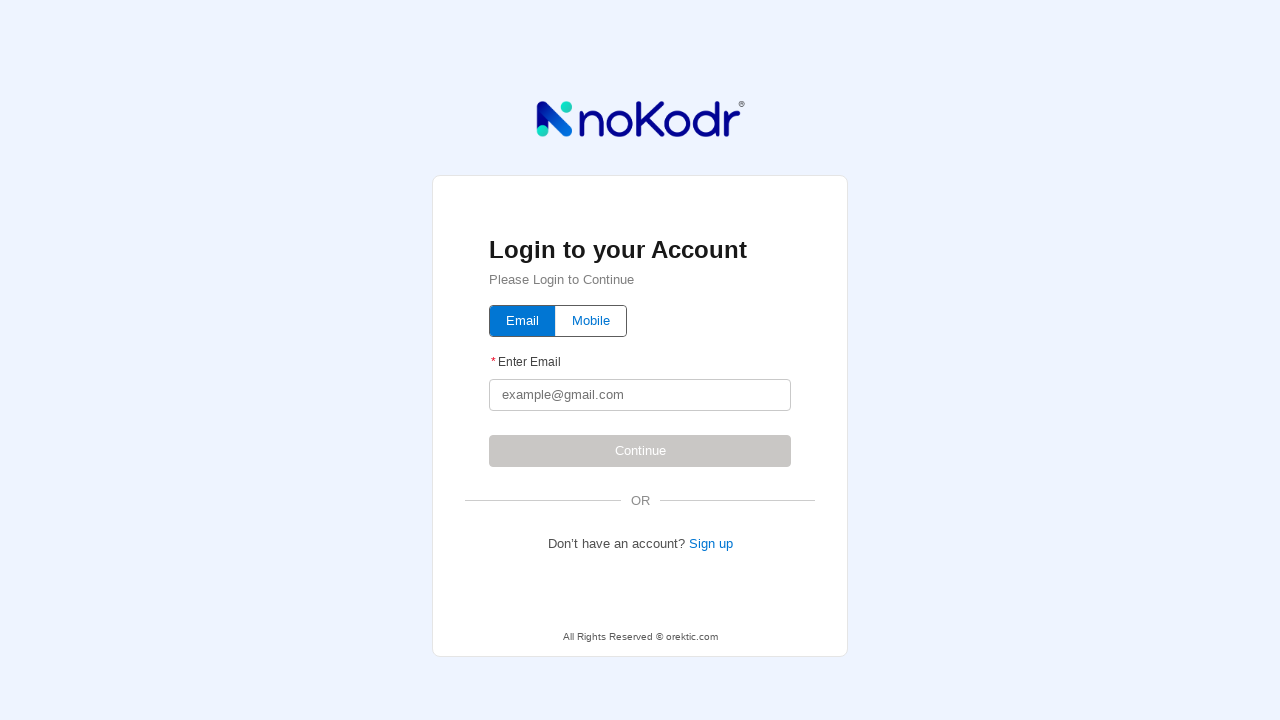

Waited for page to fully load (networkidle state reached)
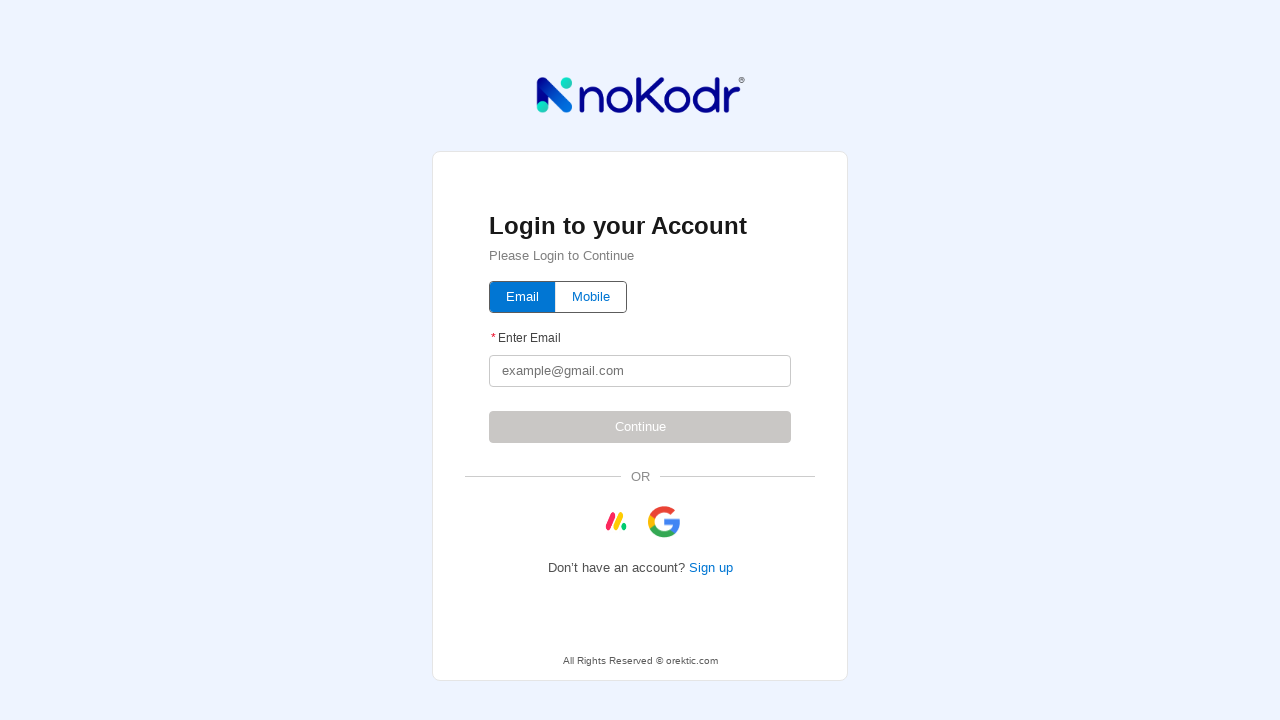

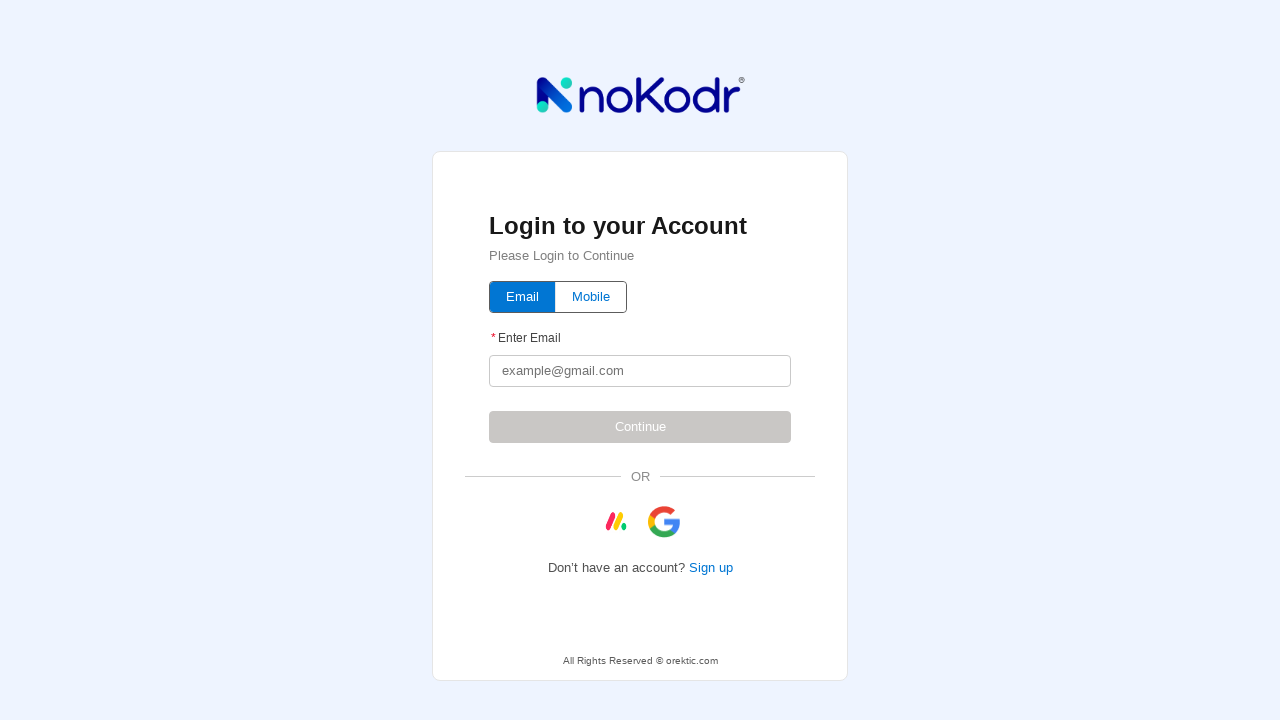